Tests browser window handling by clicking a link that opens a new window, switching to the child window to extract text, then switching back to the parent window and using the extracted text to fill a form field.

Starting URL: https://rahulshettyacademy.com/loginpagePractise/#

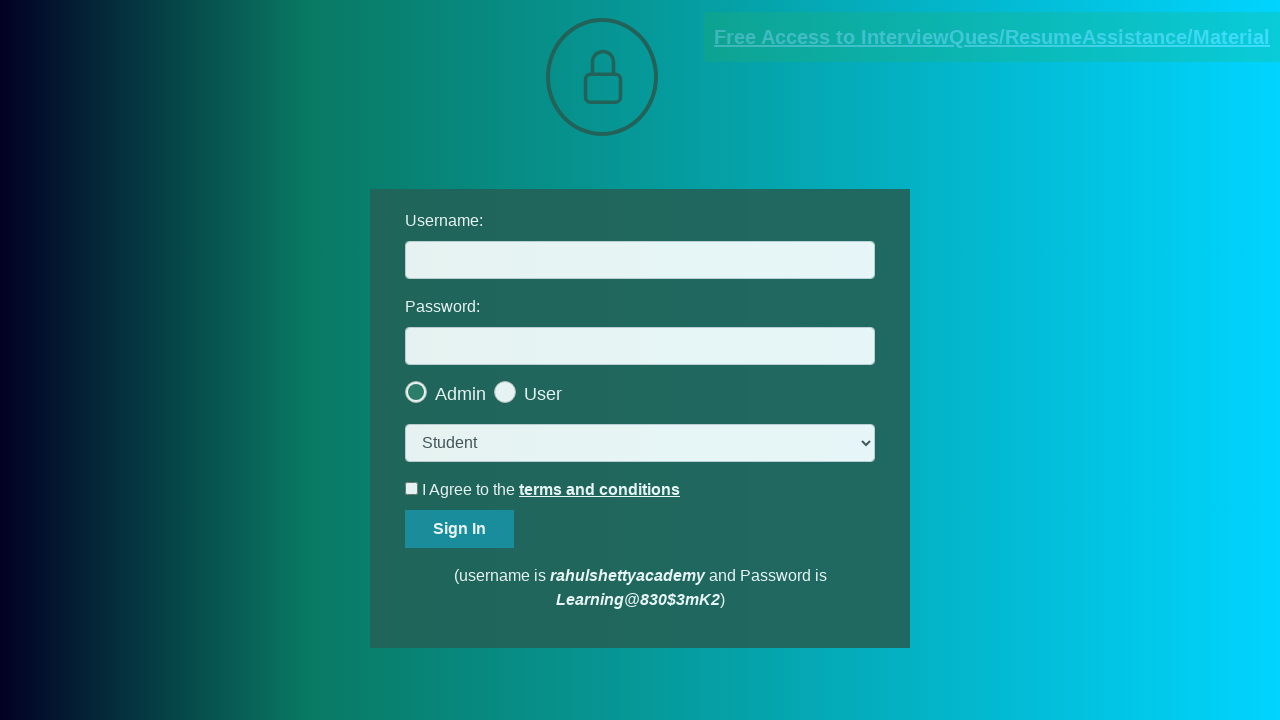

Clicked blinking text link to open new window at (992, 37) on .blinkingText
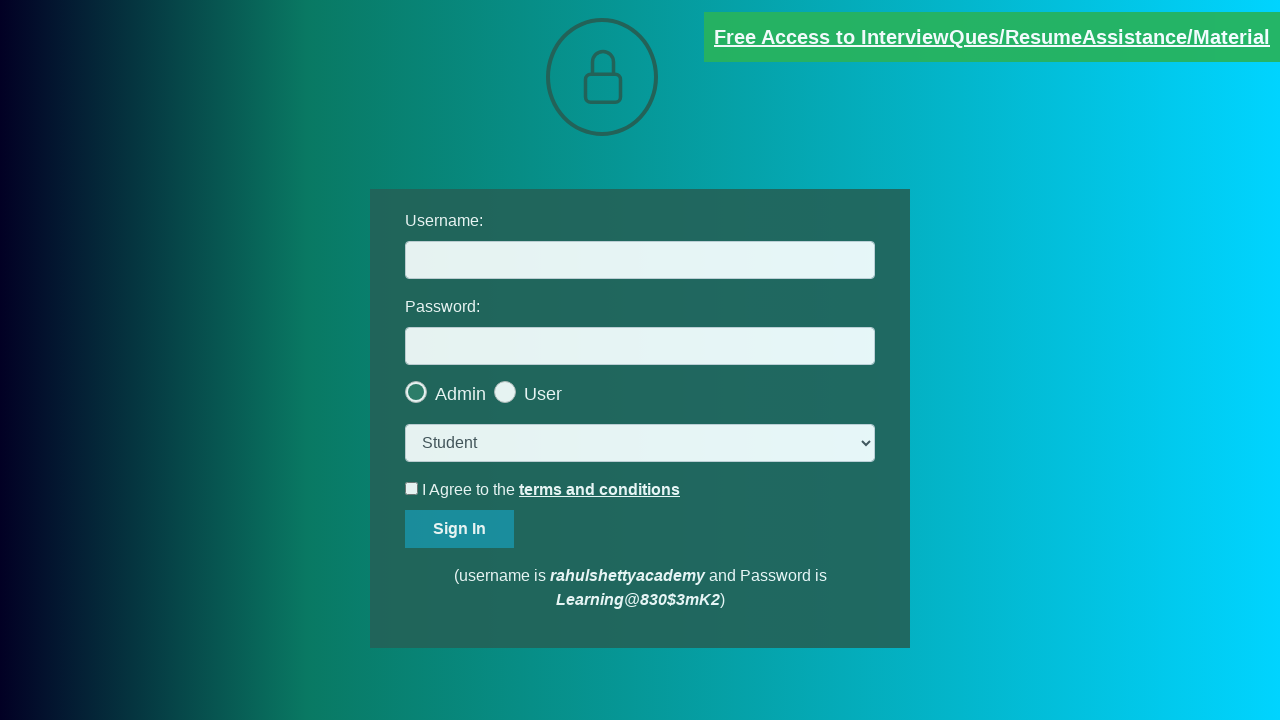

New child window opened and captured
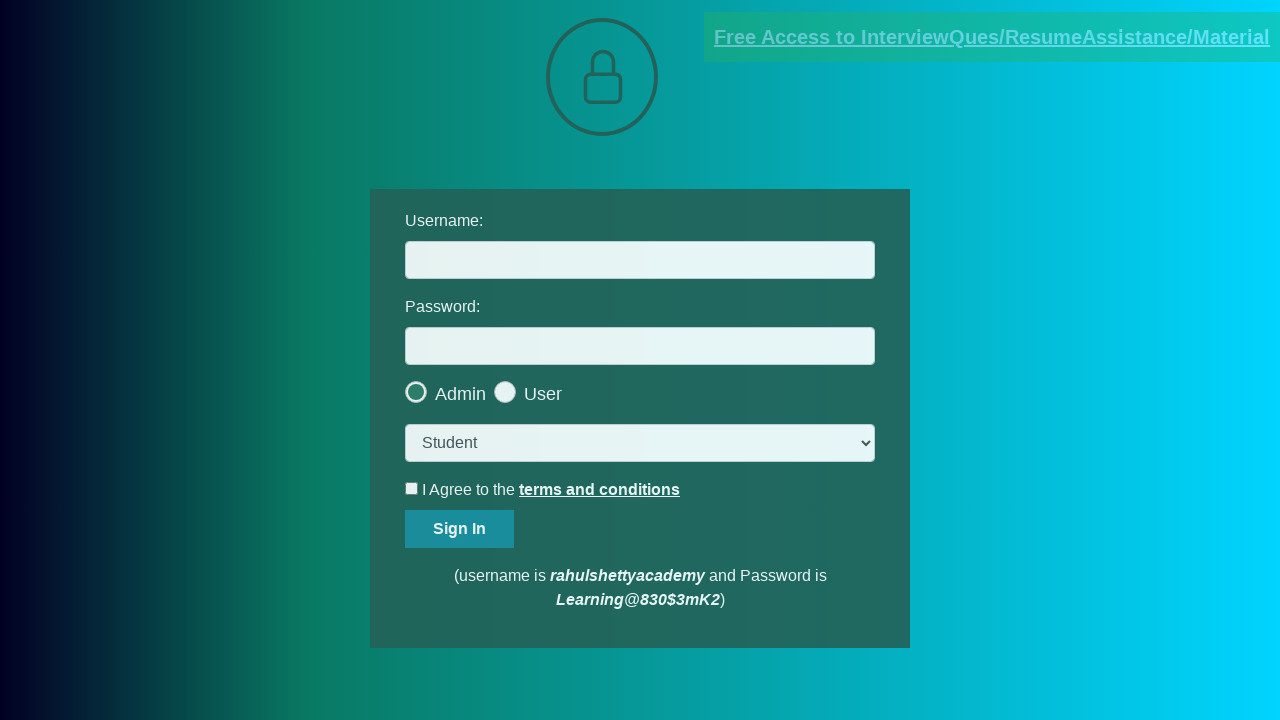

Waited for email text element to load in child window
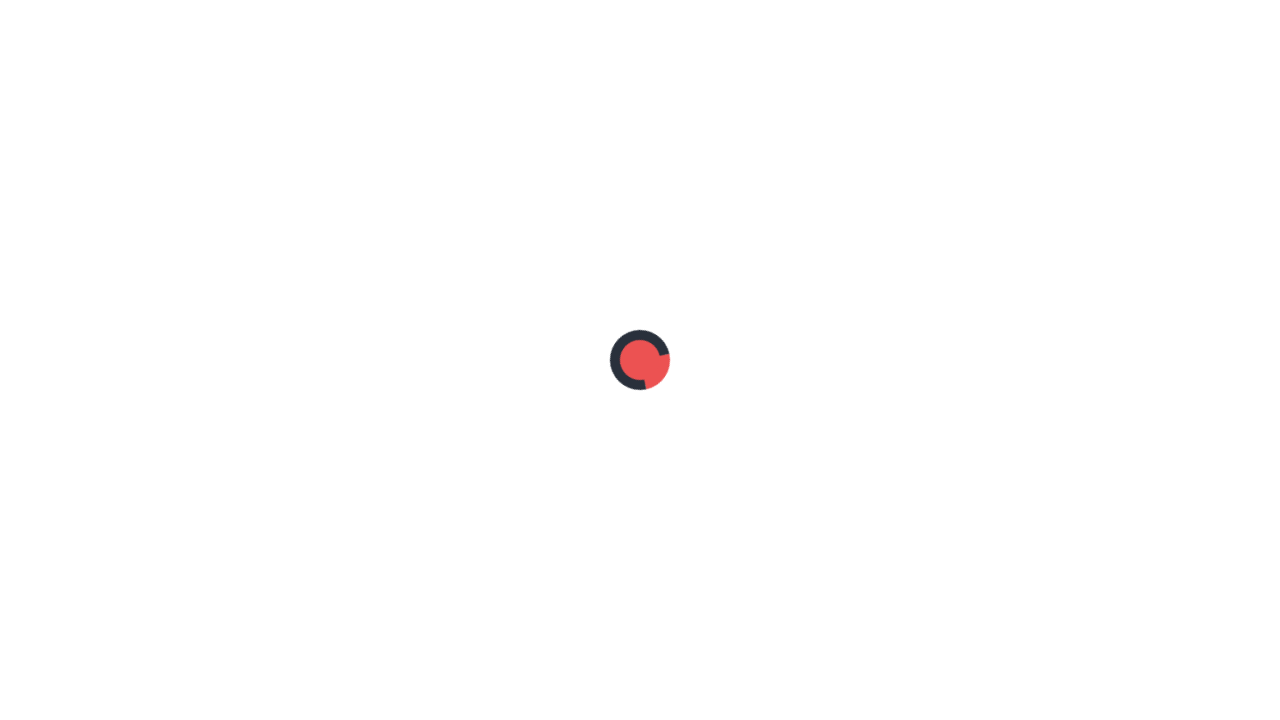

Extracted email text from child window
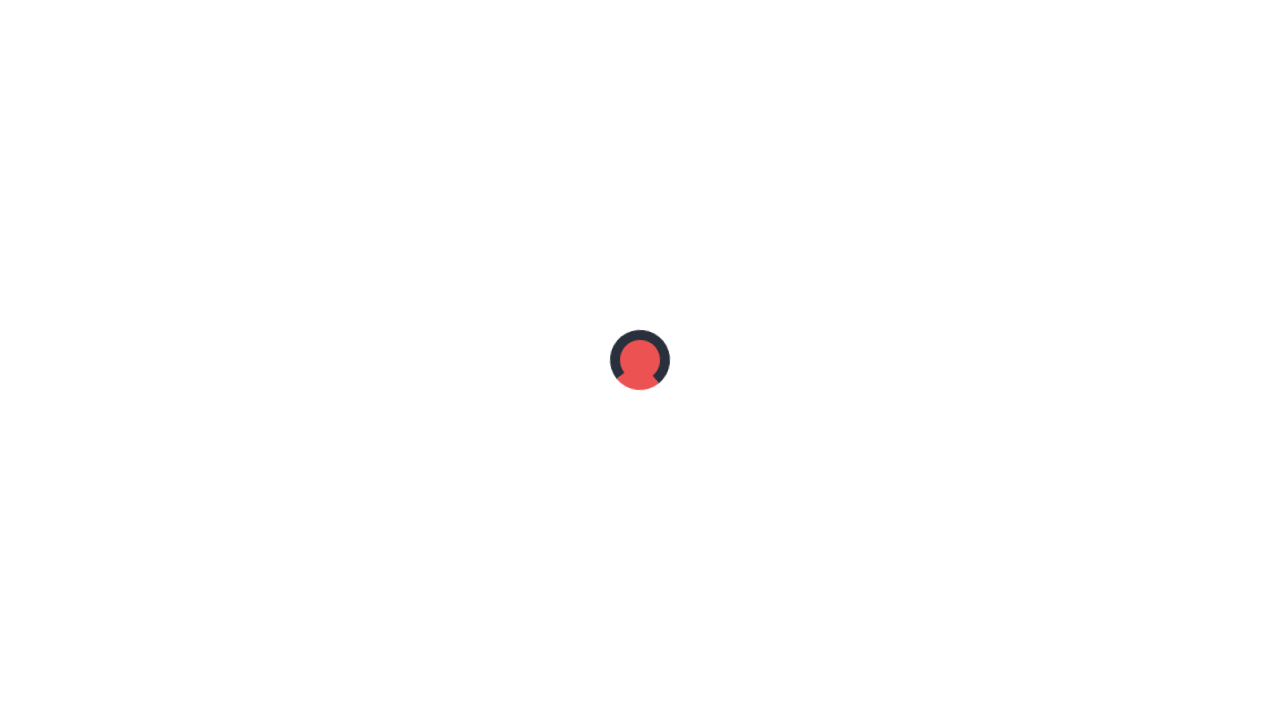

Parsed email ID from text: mentor@rahulshettyacademy.com on #username
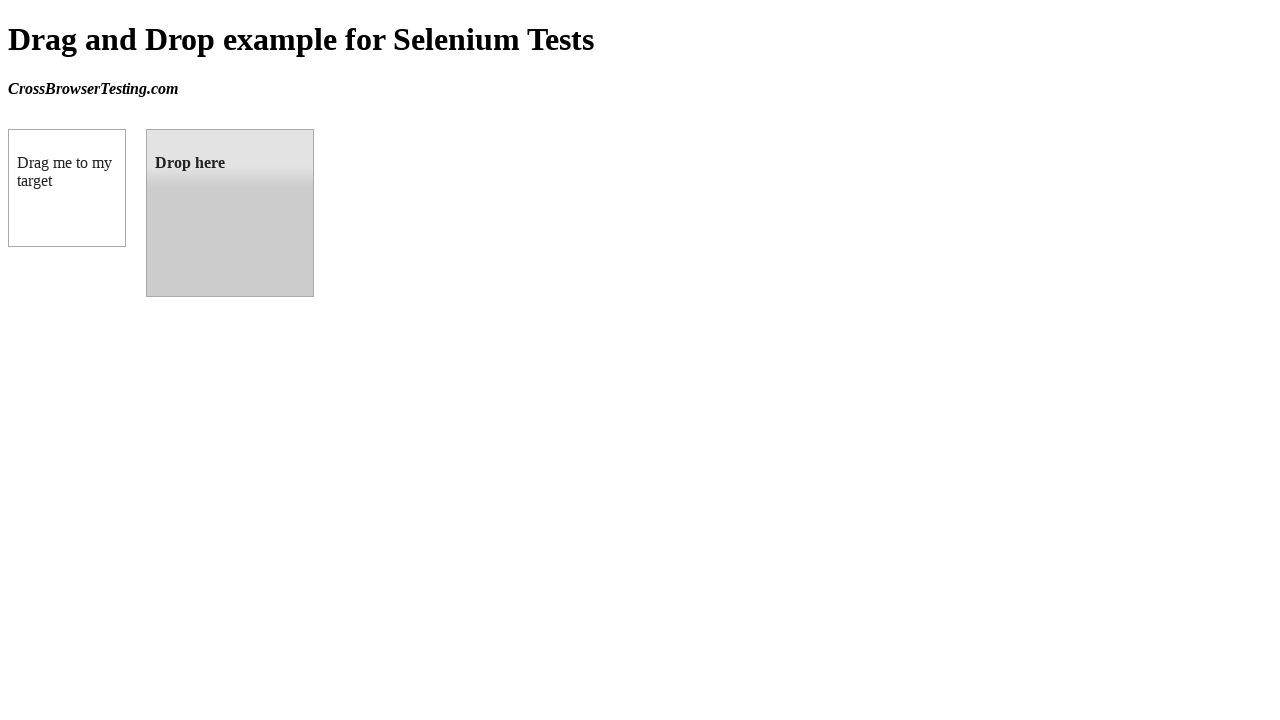

Switched back to parent window and filled username field with extracted email: mentor@rahulshettyacademy.com
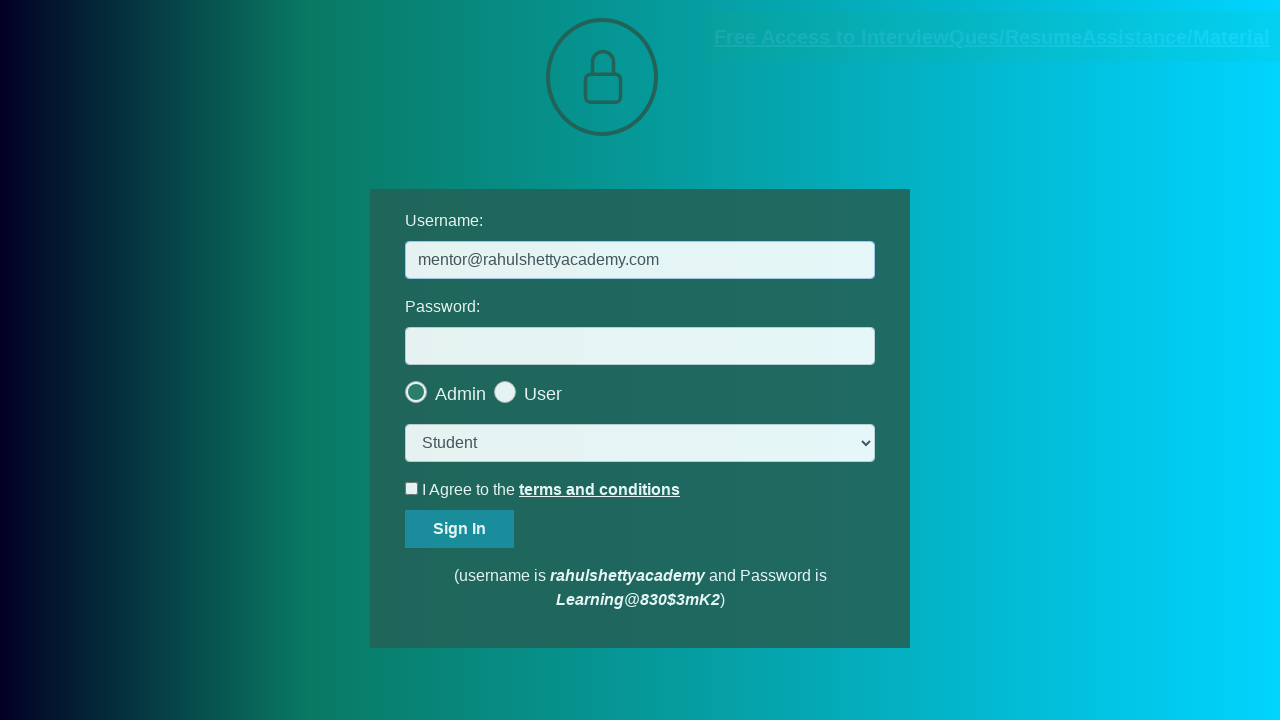

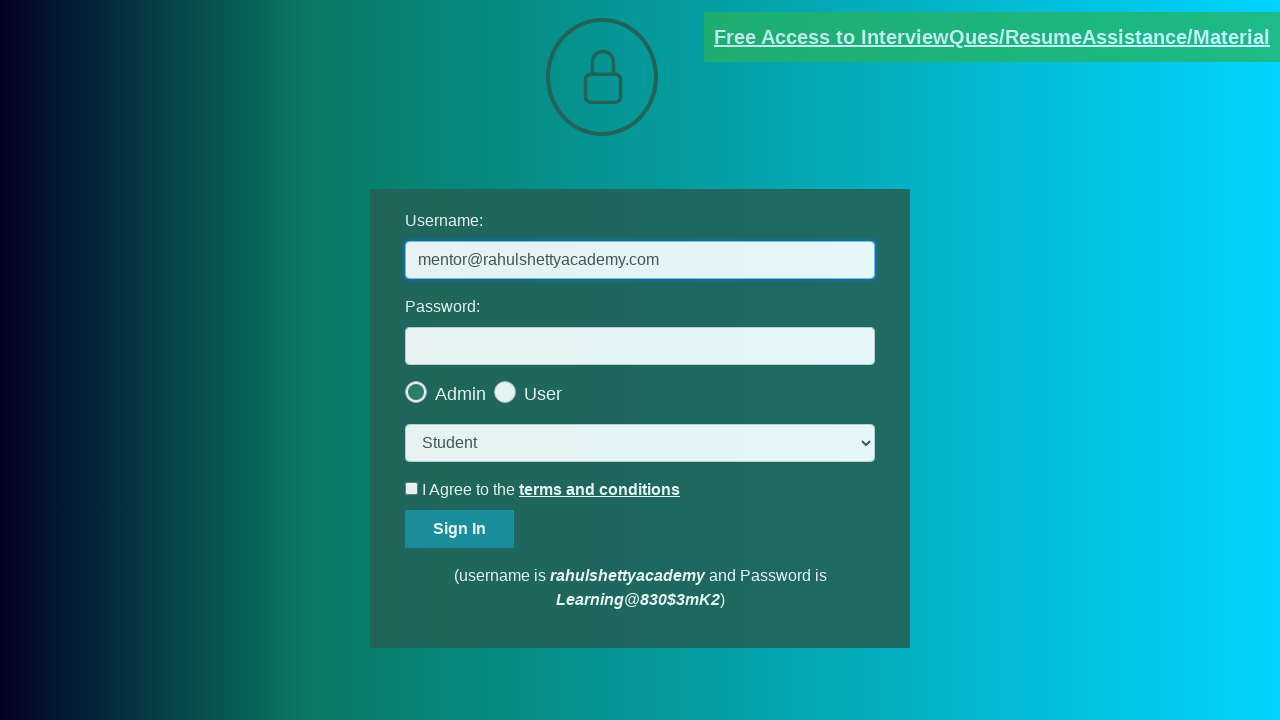